Waits for a price to reach $100, then books an item and solves a mathematical captcha by calculating a formula and submitting the answer

Starting URL: http://suninjuly.github.io/explicit_wait2.html

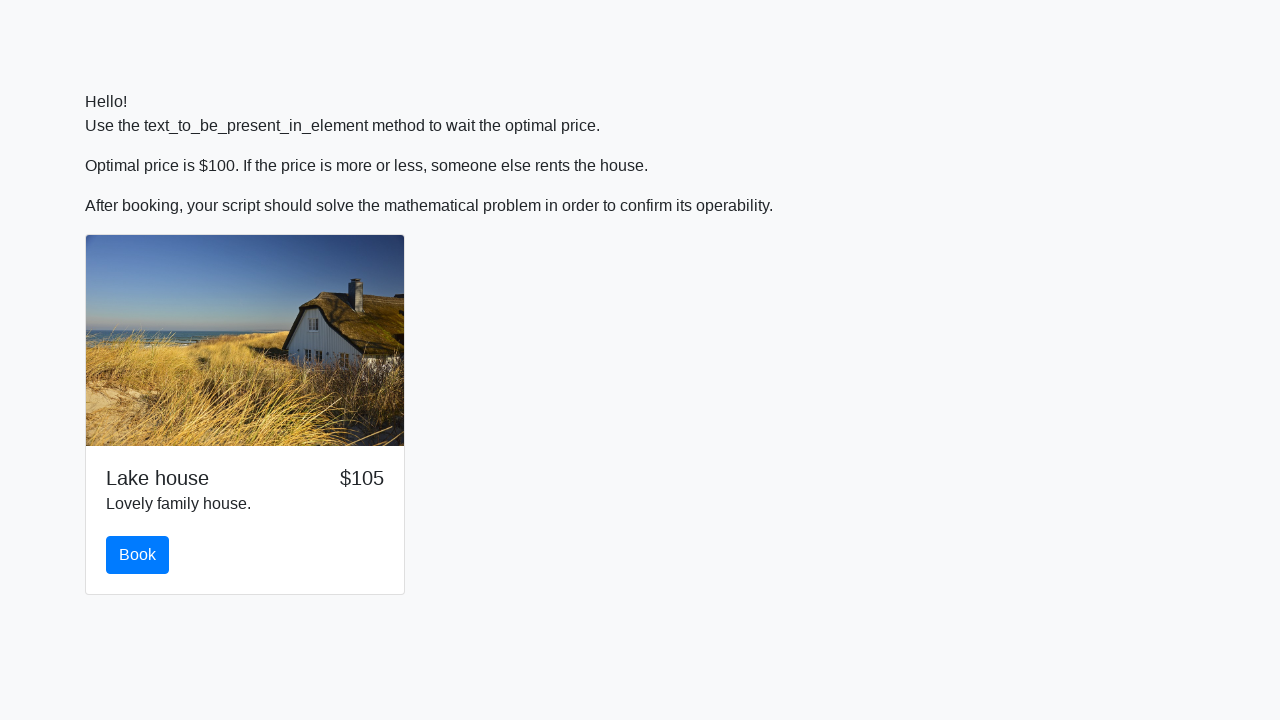

Waited for price to reach $100
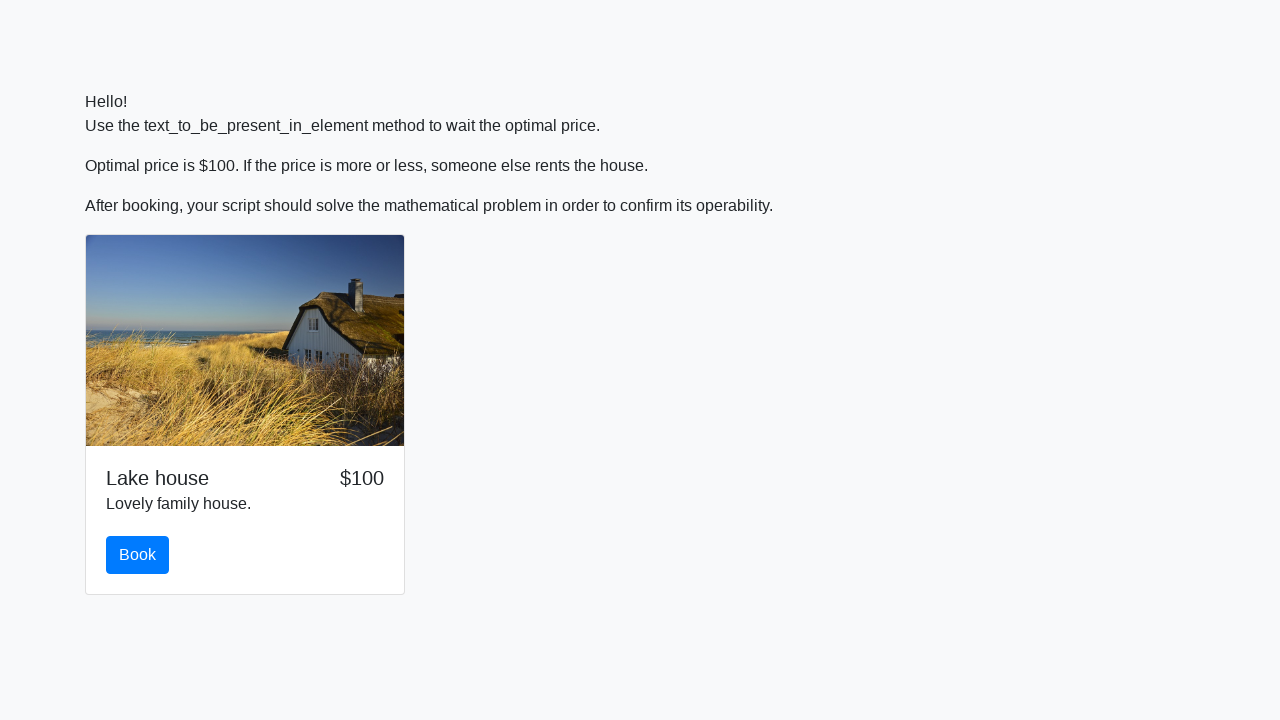

Clicked the book button at (138, 555) on #book
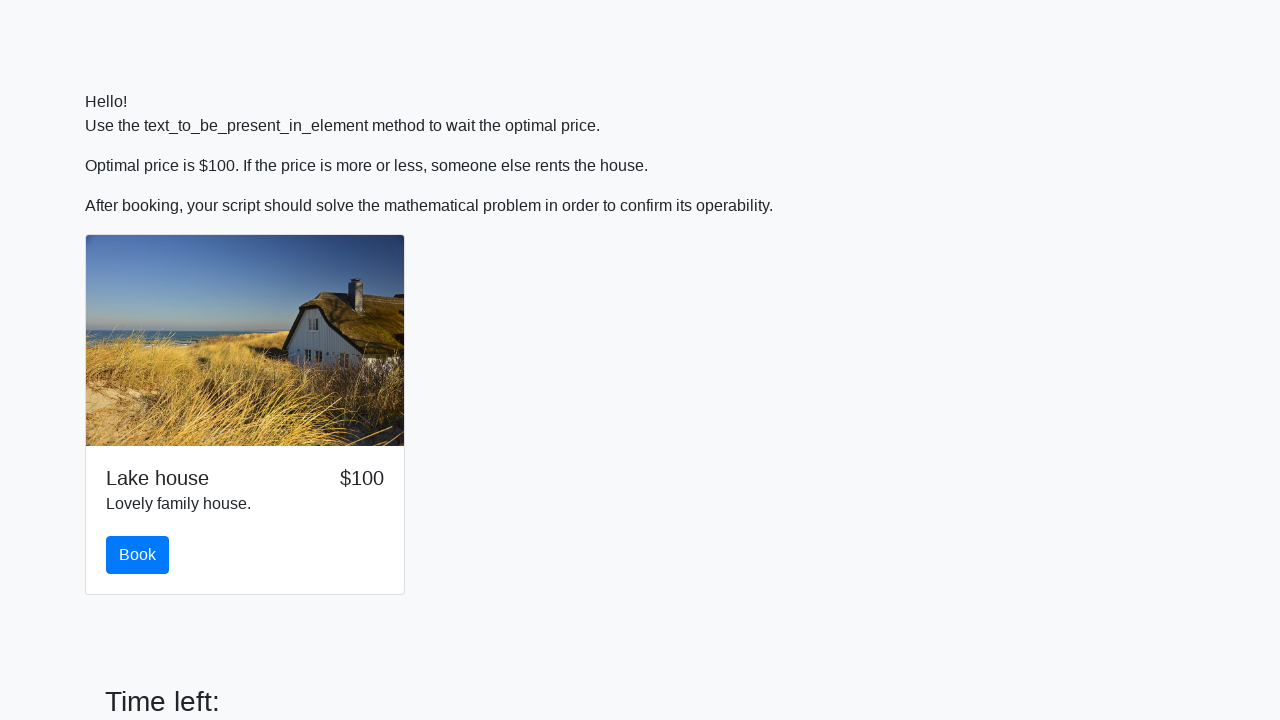

Scrolled to the solve button
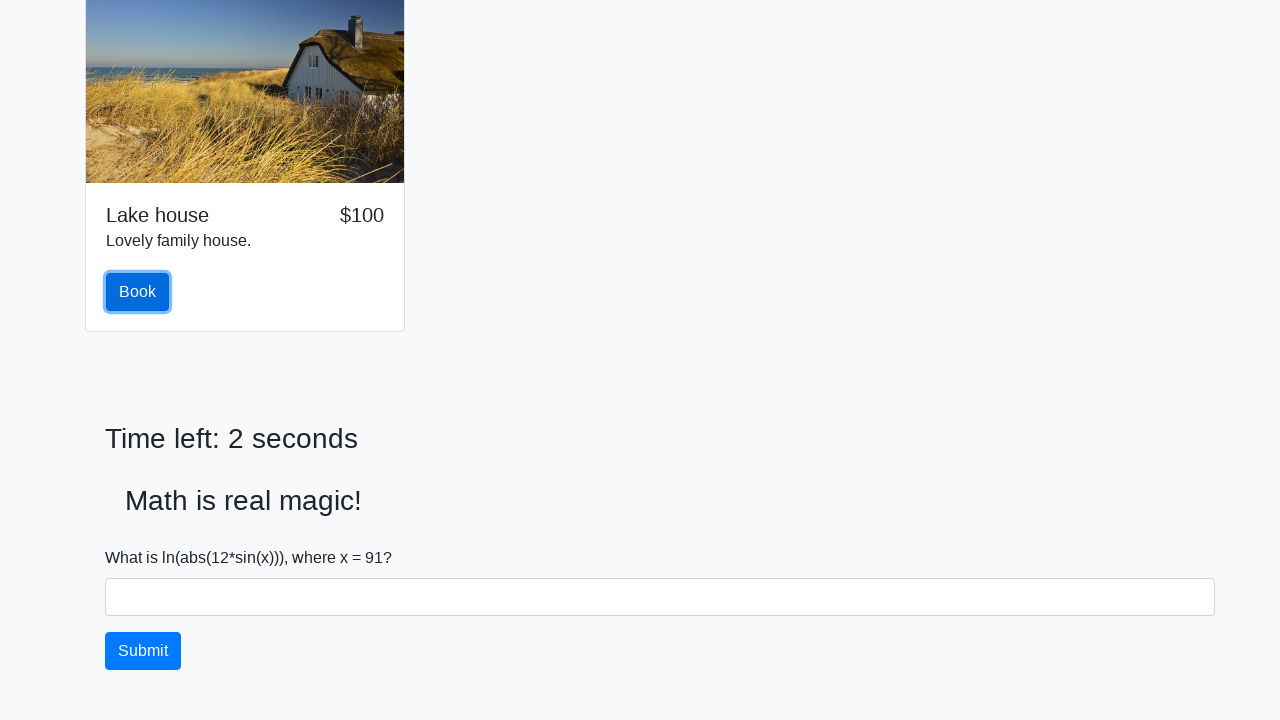

Retrieved input value for calculation: 91
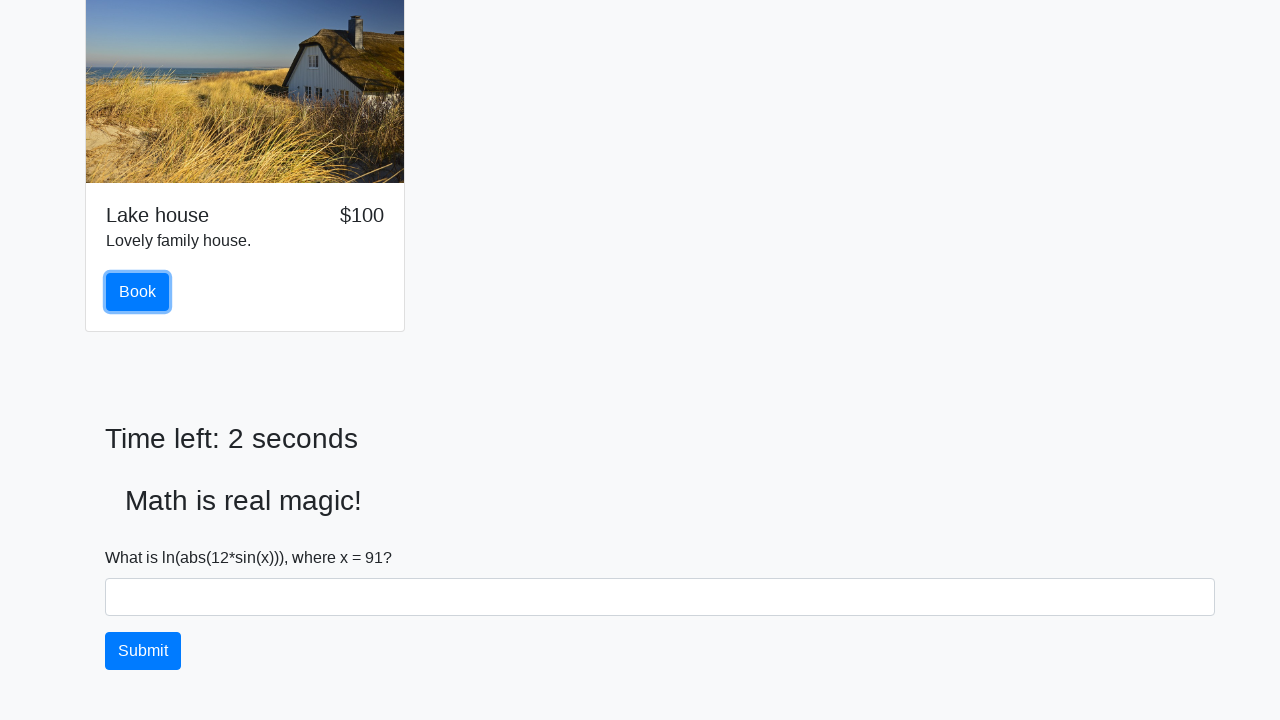

Calculated answer using formula: 0.2404726443090235
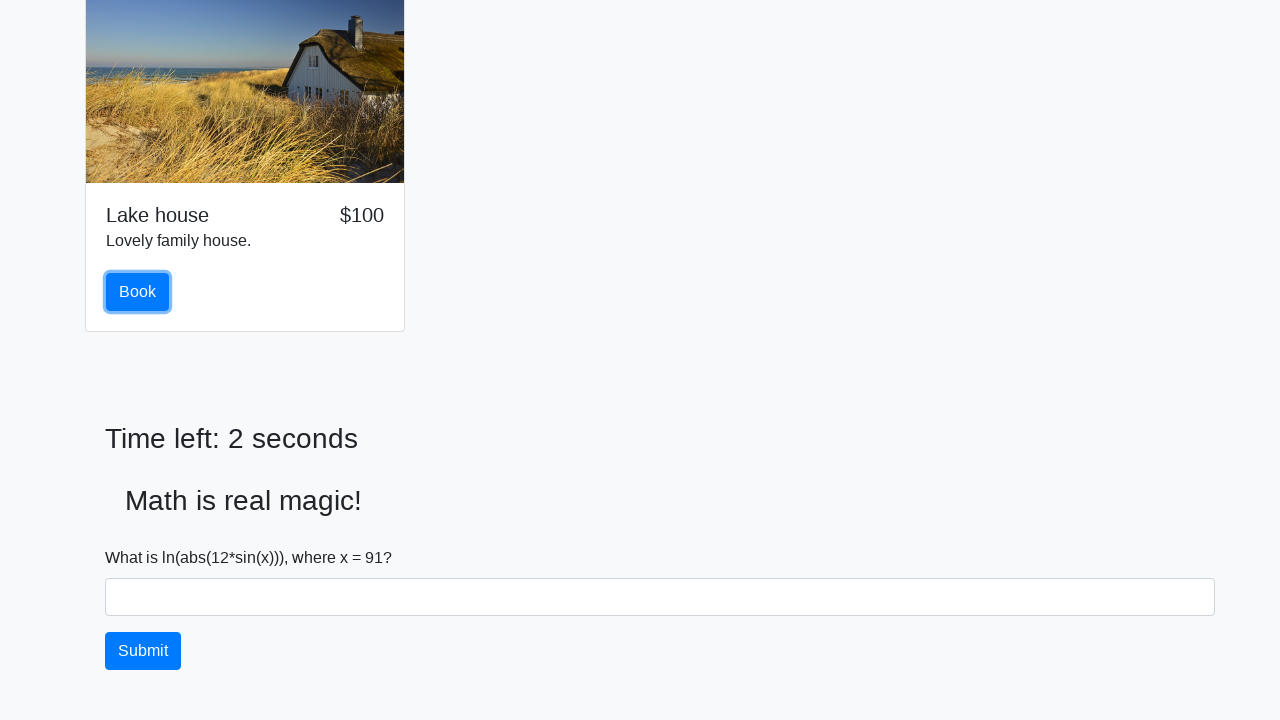

Filled answer field with calculated value: 0.2404726443090235 on #answer
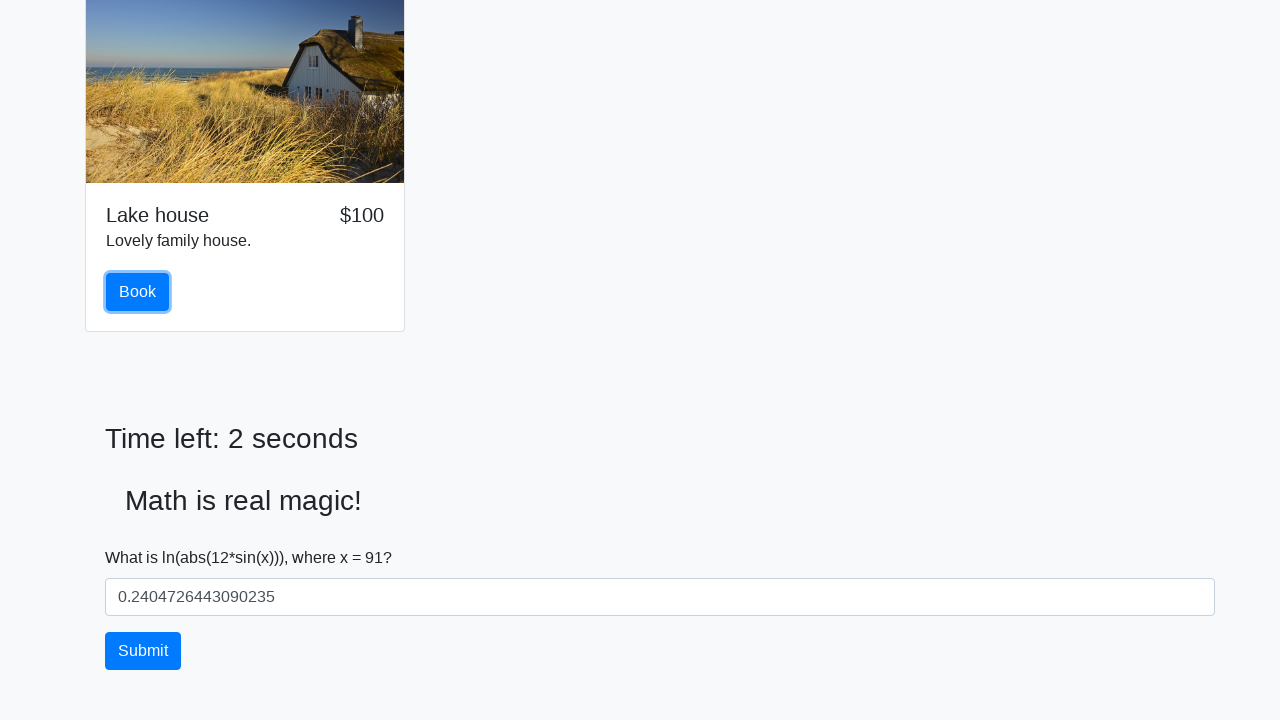

Clicked the solve button to submit answer at (143, 651) on #solve
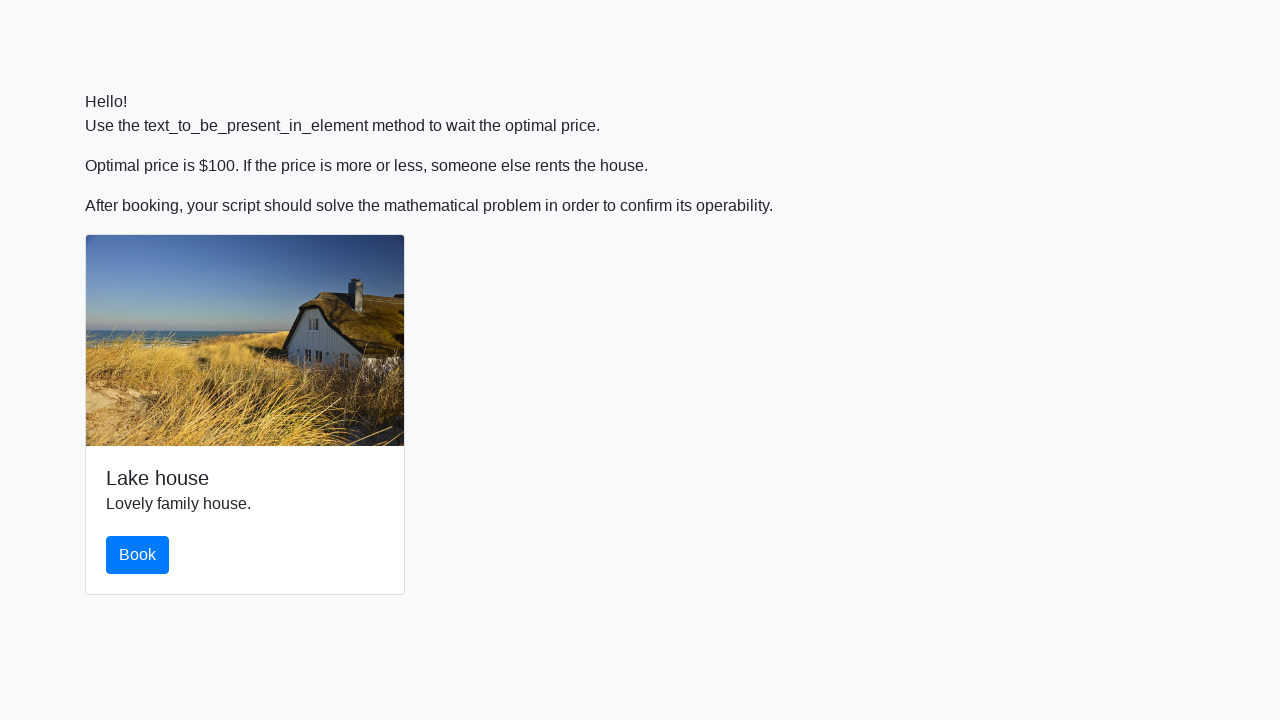

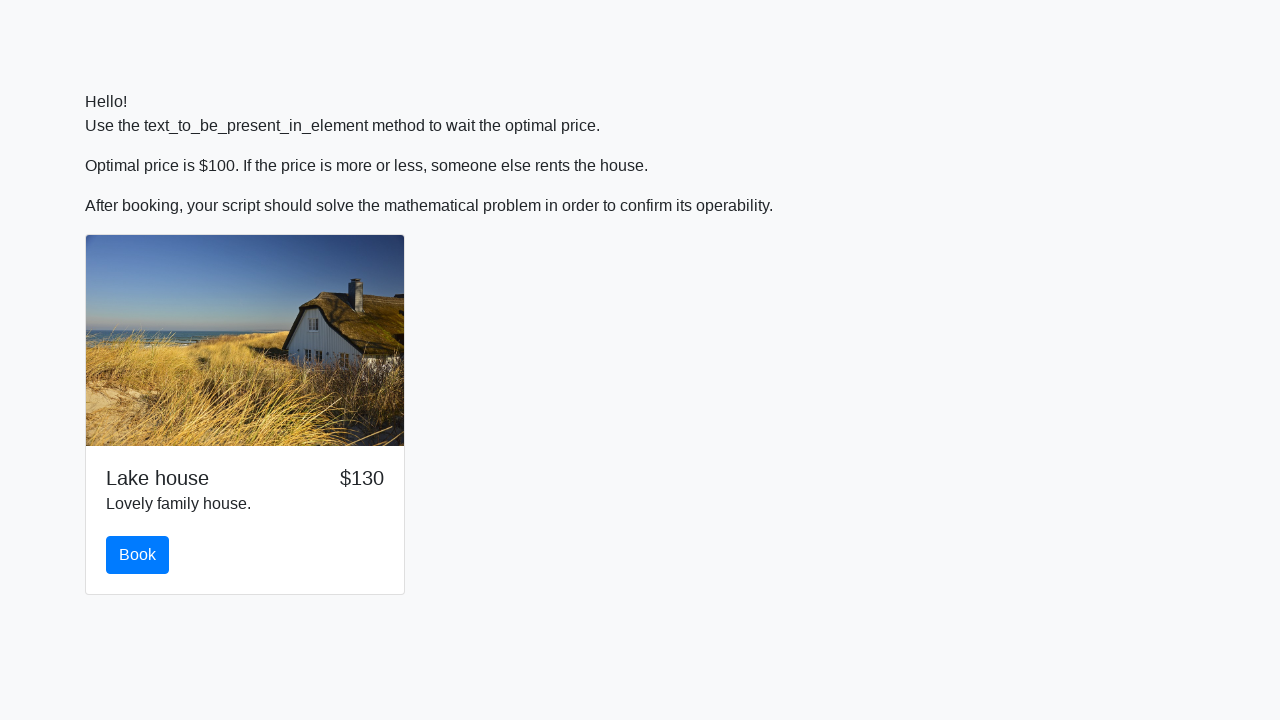